Tests navigation by clicking on "End of Series" link and verifying the URL changes correctly

Starting URL: https://shop.studiob3.pl/

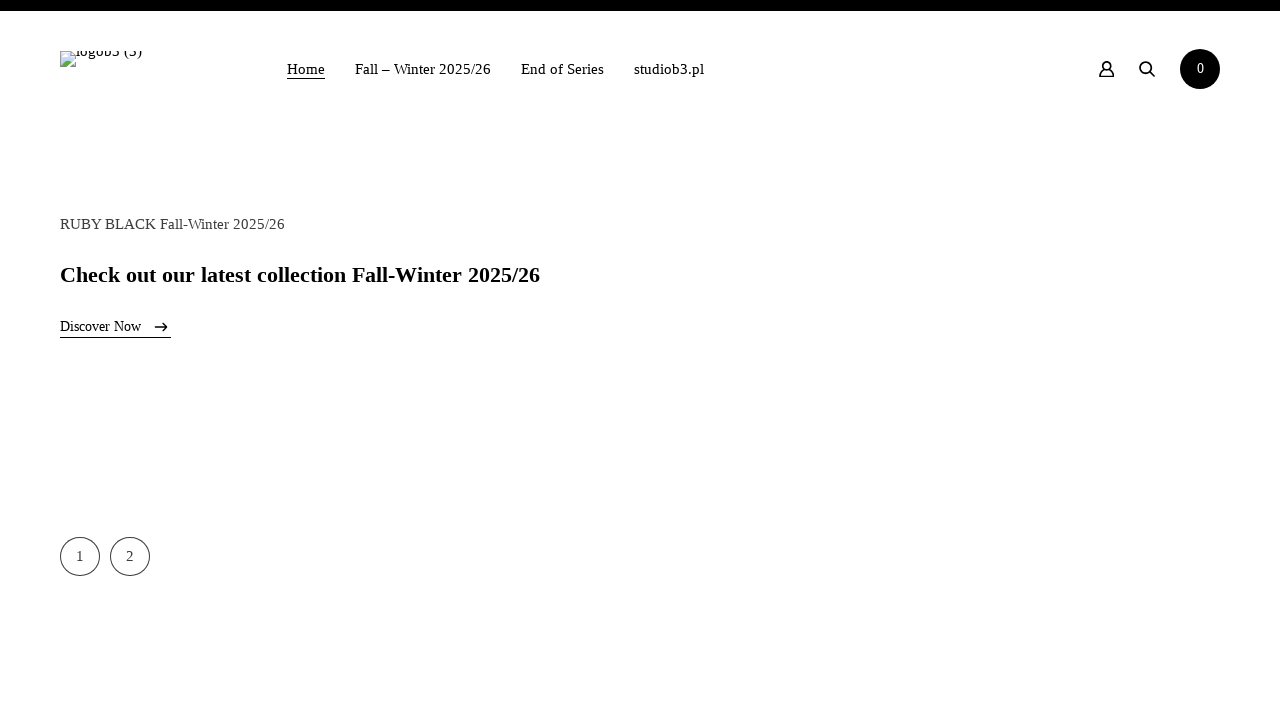

Clicked on 'End of Series' link at (562, 68) on text=End of Series
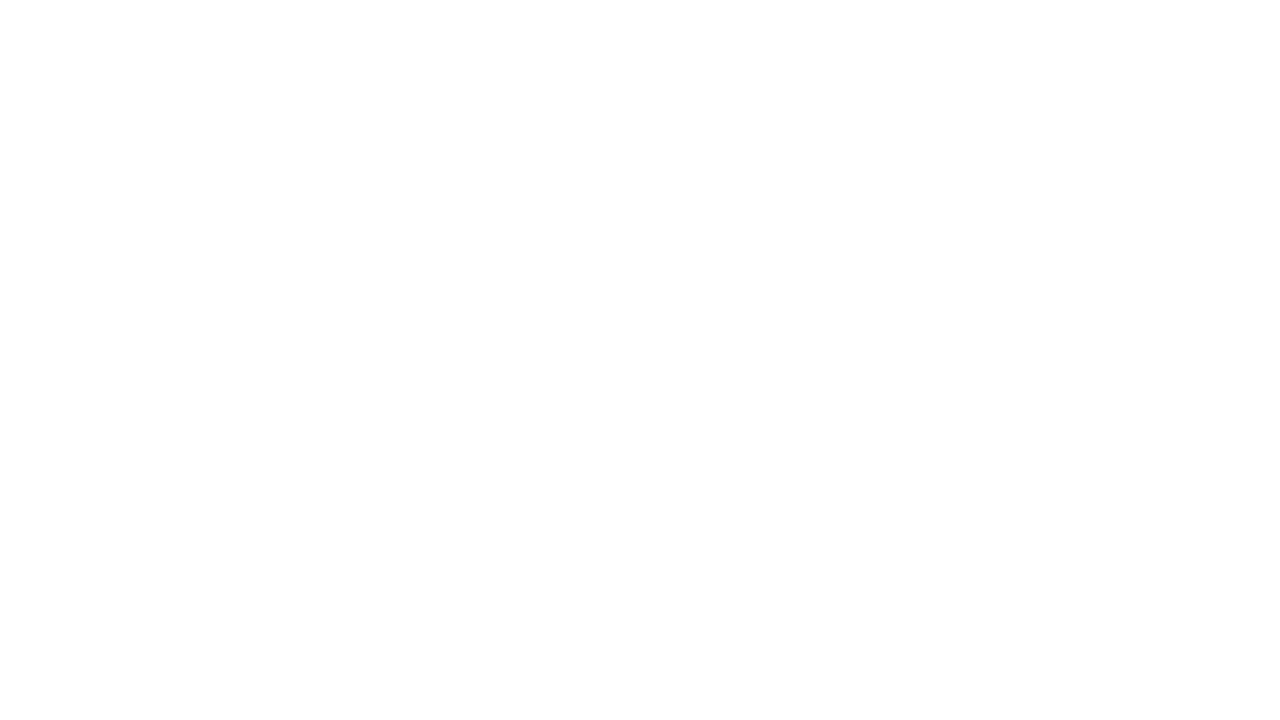

Navigation to End of Series category page completed - URL verified as https://shop.studiob3.pl/product-category/end-of-series/
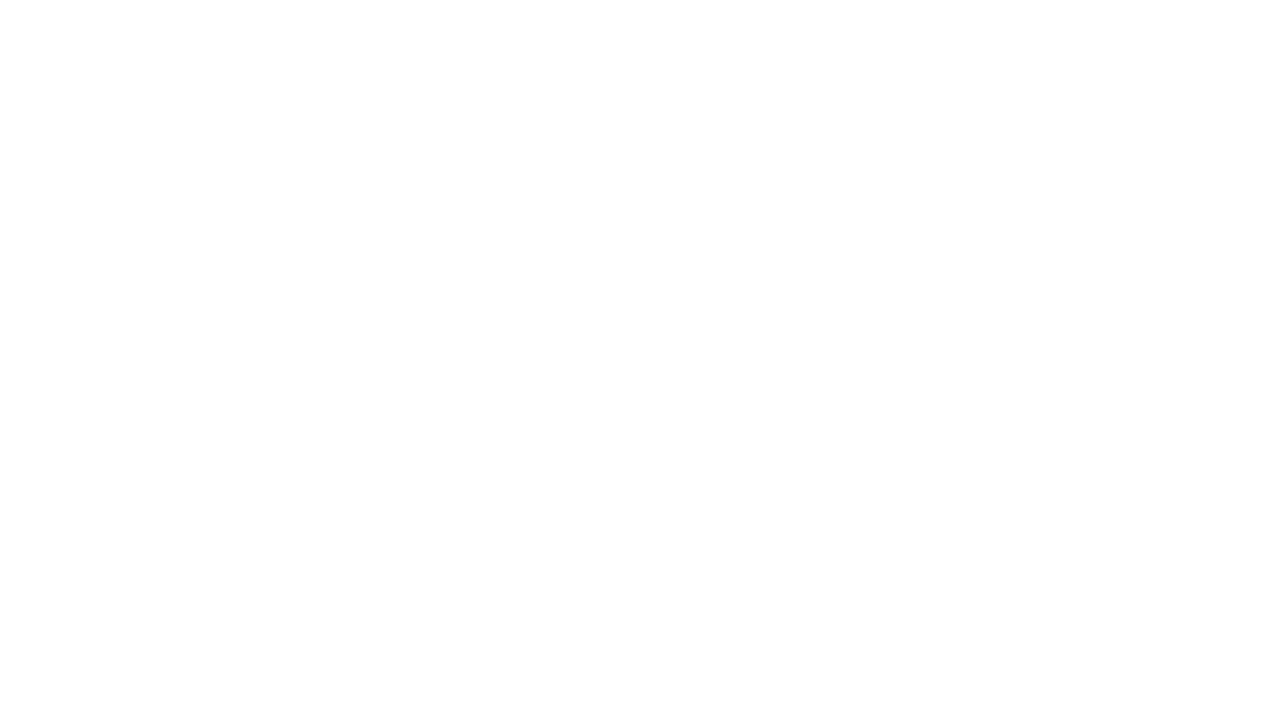

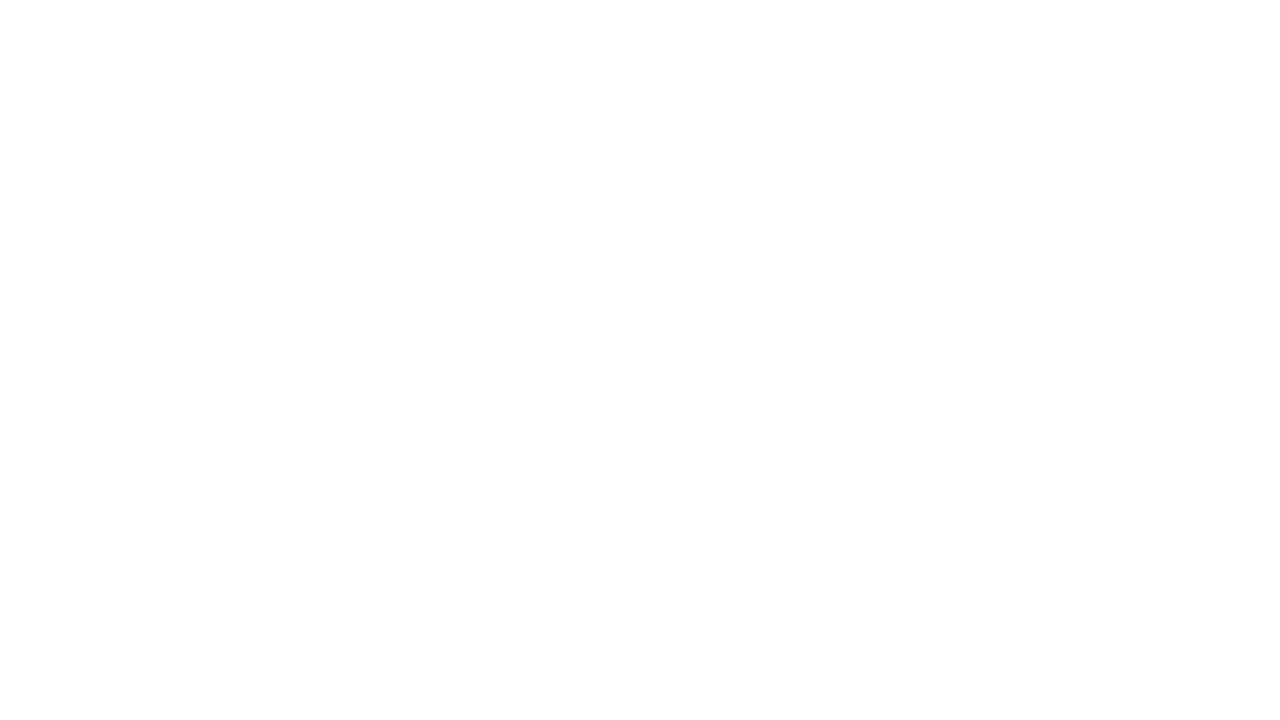